Tests JavaScript alert by clicking the first alert button and accepting it

Starting URL: https://the-internet.herokuapp.com/javascript_alerts

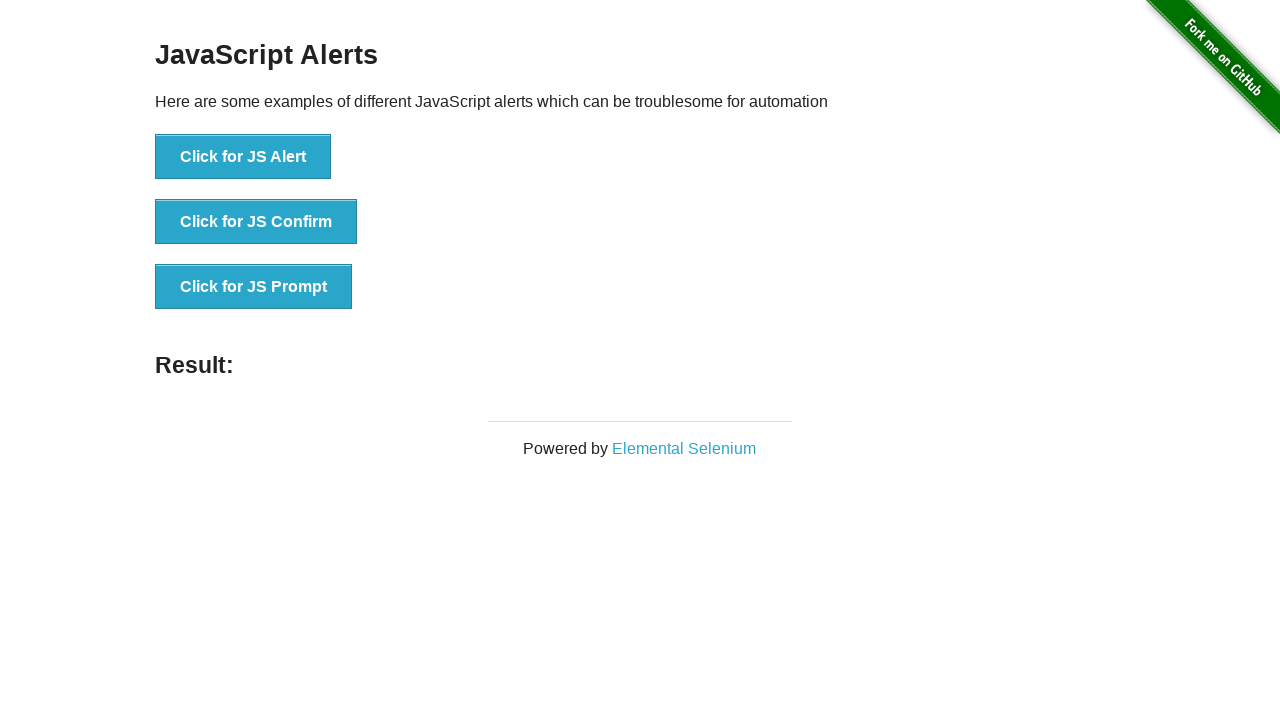

Clicked the first alert button at (243, 157) on xpath=//div[@id='content']/div/ul/li[1]/button
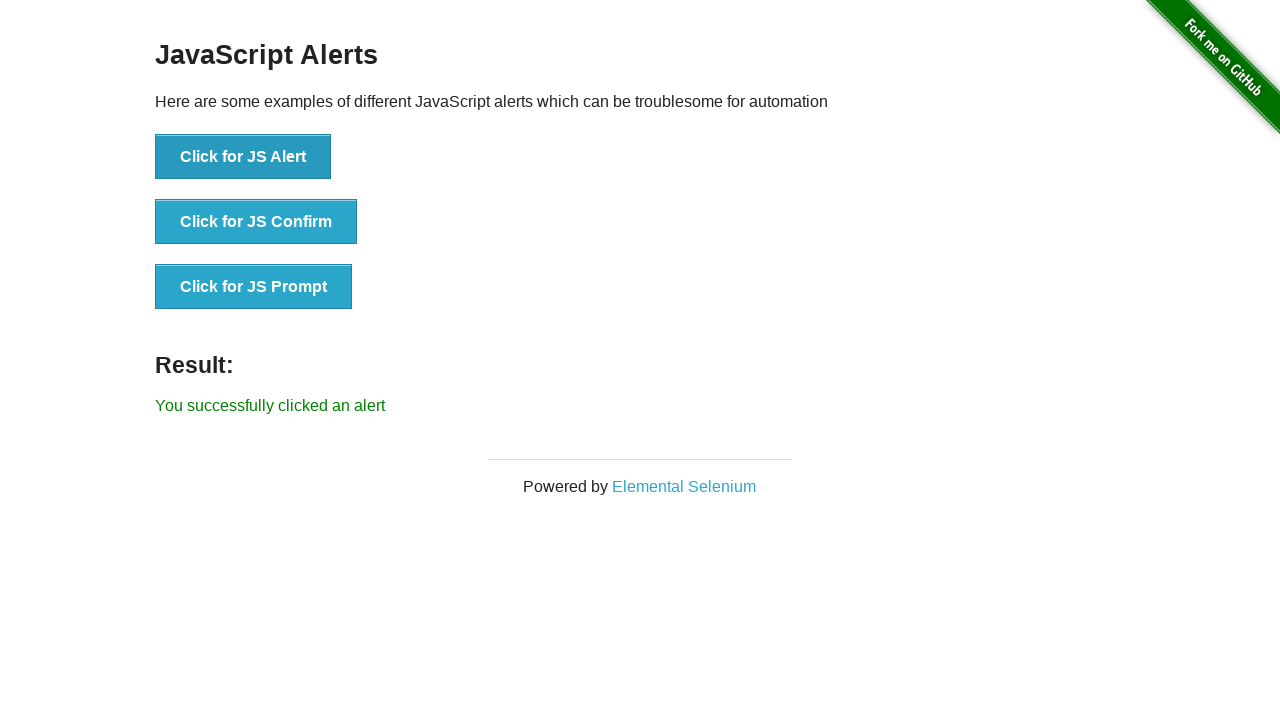

Set up dialog handler to accept JavaScript alert
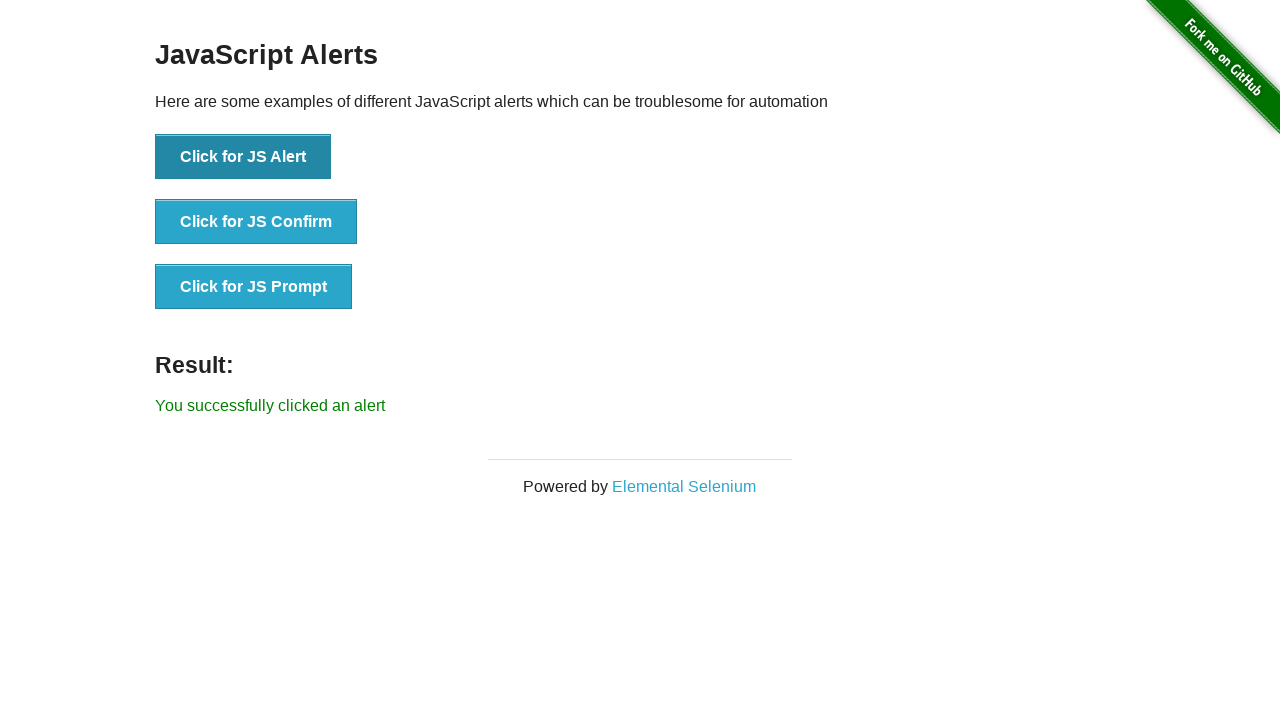

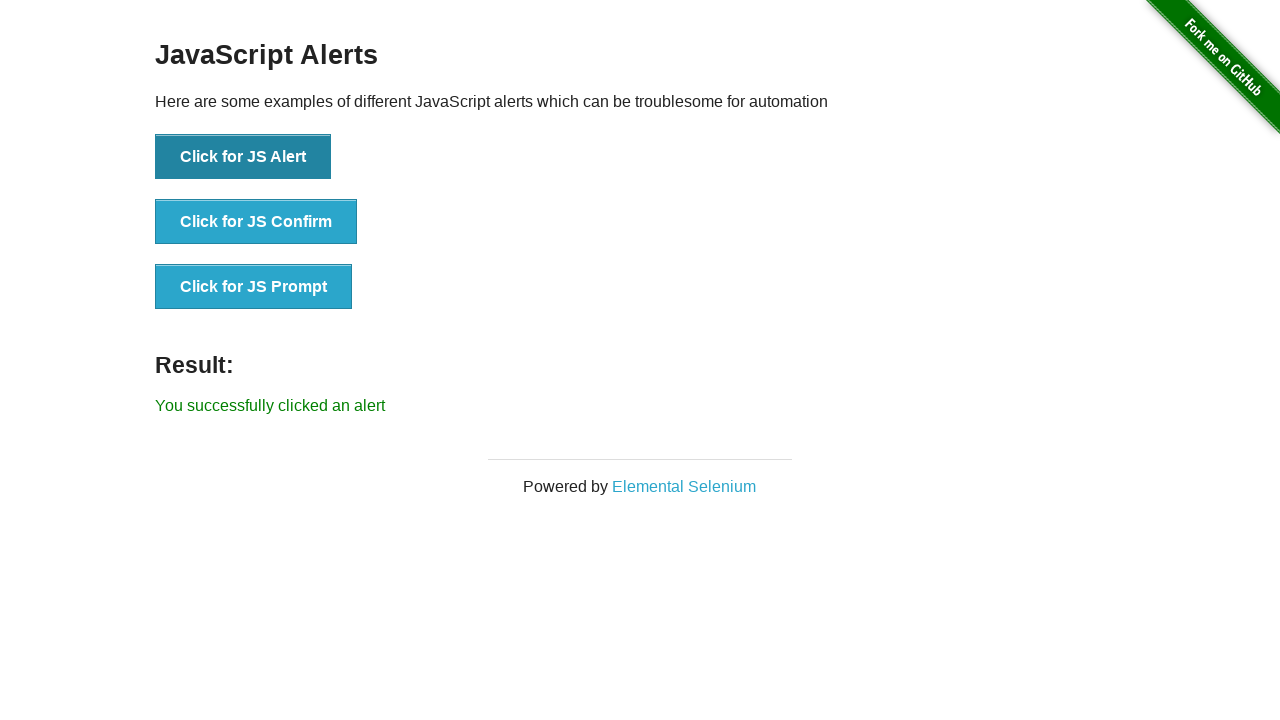